Tests navigation to Samsung Galaxy S7 product page and verifies the price is displayed correctly

Starting URL: https://www.demoblaze.com/

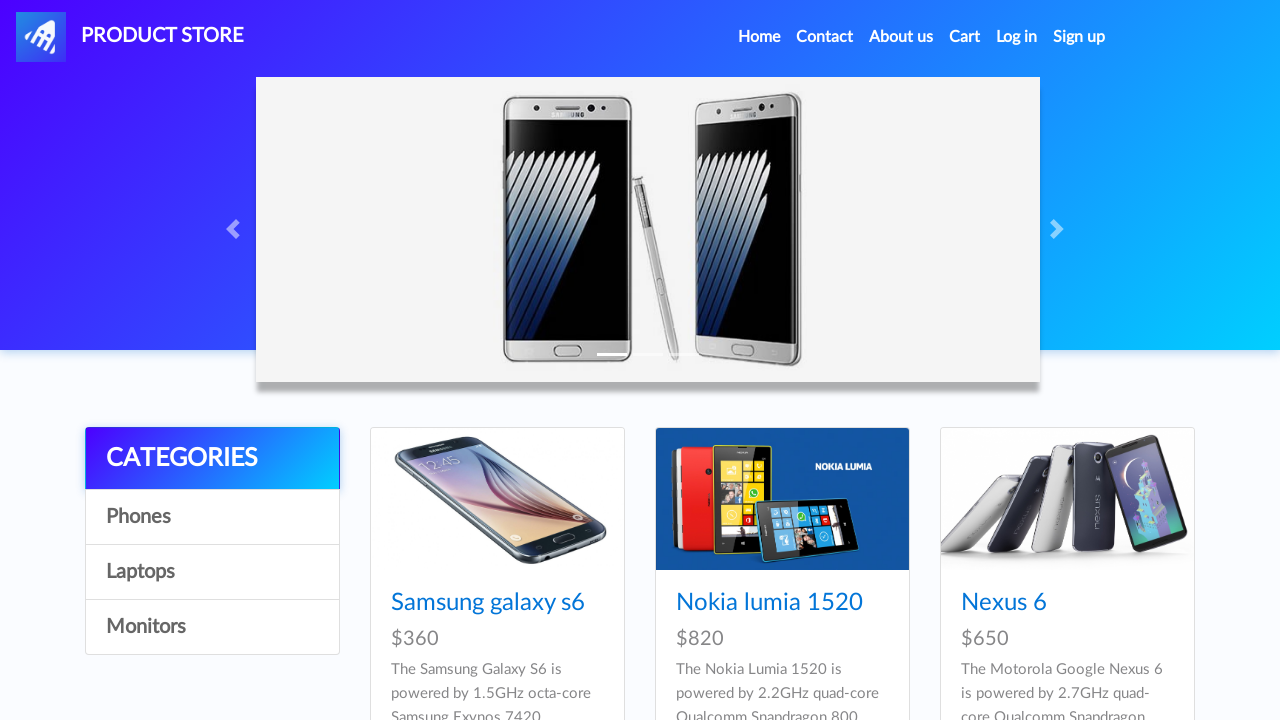

Clicked on Samsung Galaxy S7 product link at (488, 361) on #tbodyid div:nth-child(4) h4 a[href='prod.html?idp_=4']
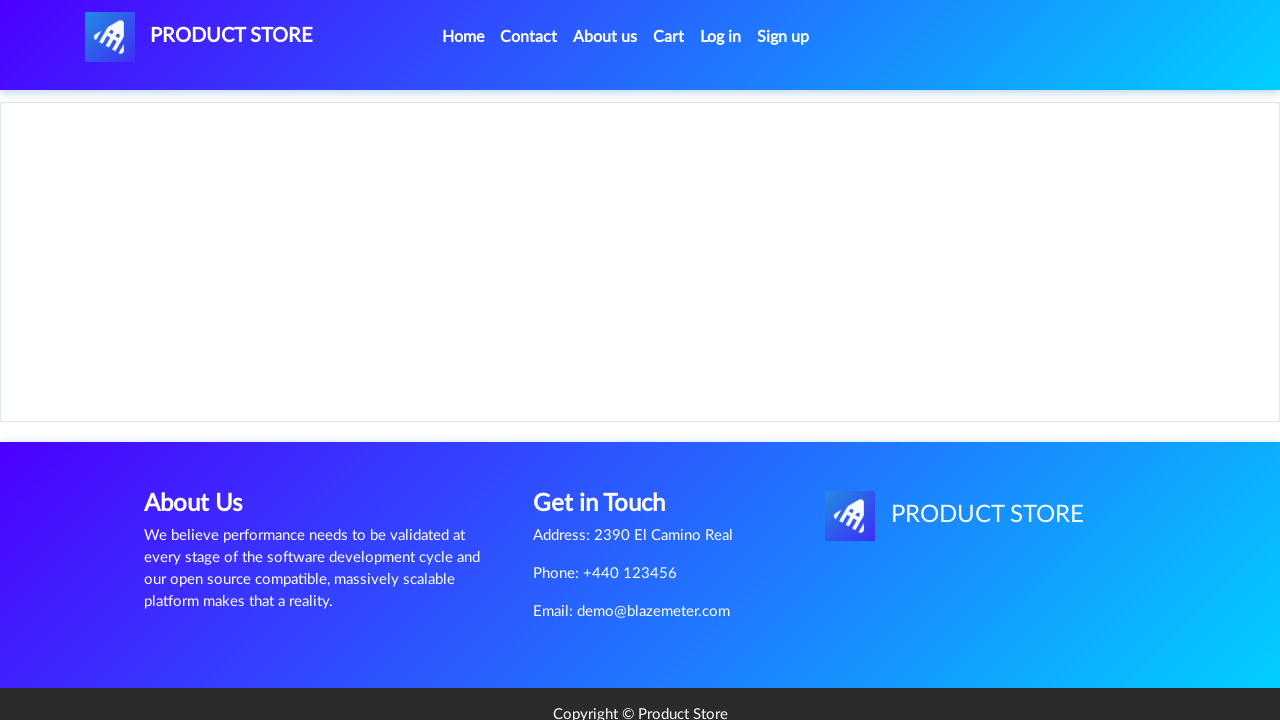

Verified Samsung Galaxy S7 price of $800 is displayed
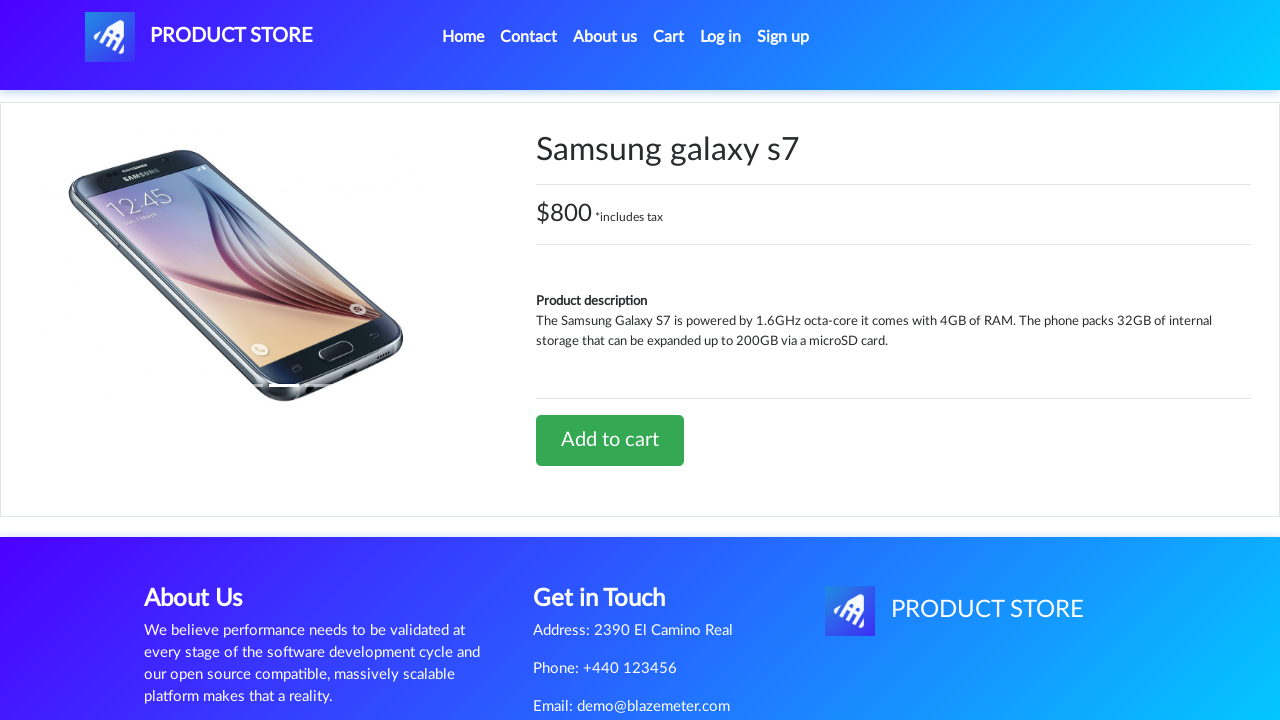

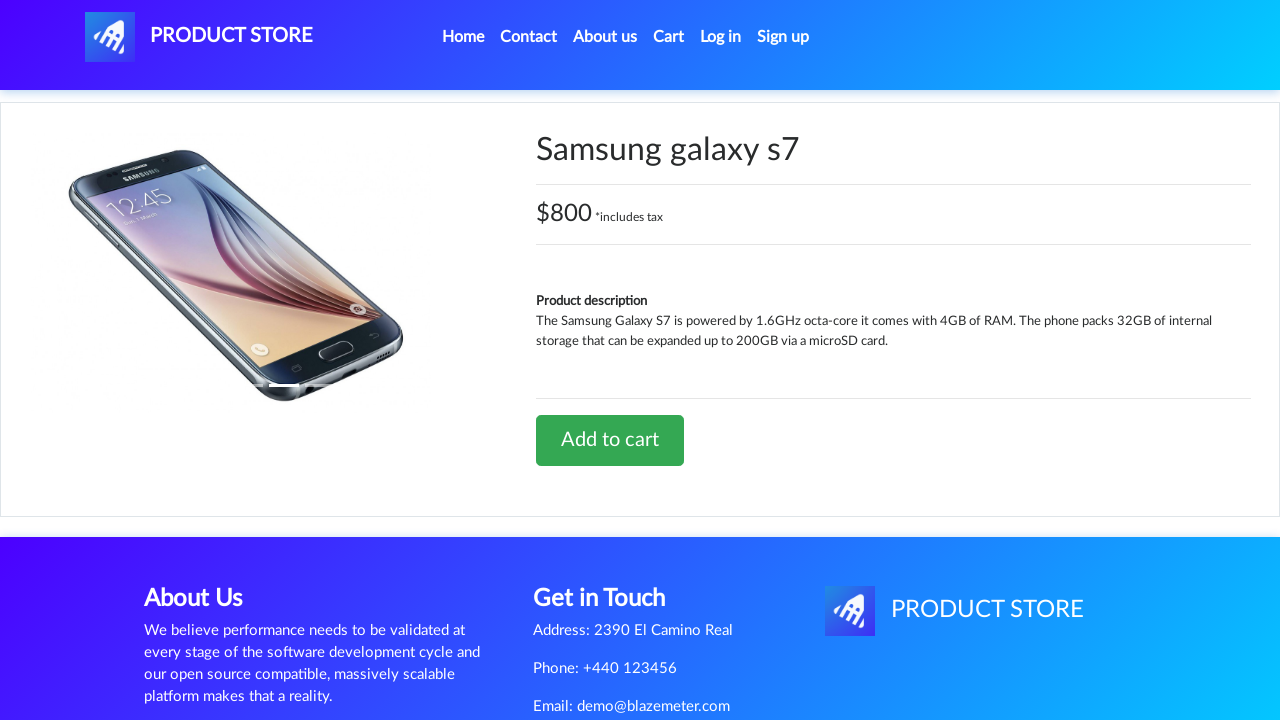